Tests a student registration form by filling in personal details, selecting gender, date of birth, hobbies, subjects, state and city dropdowns, then submitting and verifying the modal displays the correct student name

Starting URL: https://demoqa.com/automation-practice-form

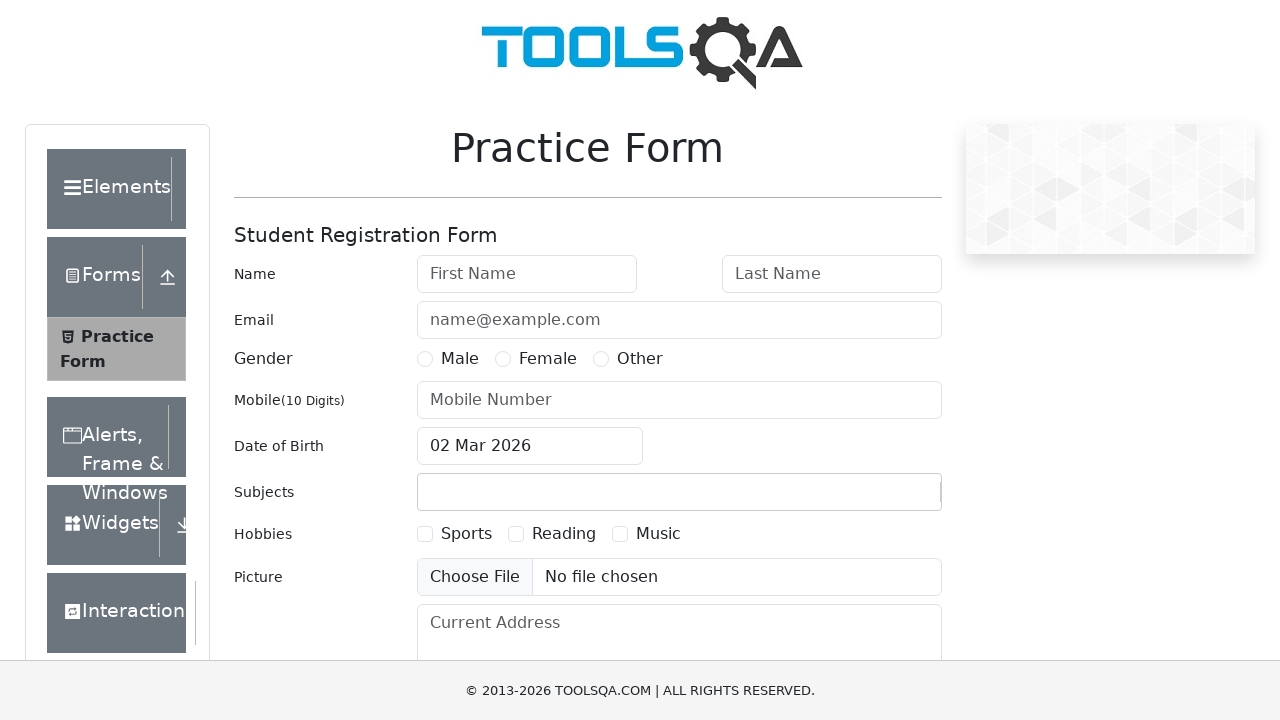

Filled first name field with 'Алексей' on #firstName
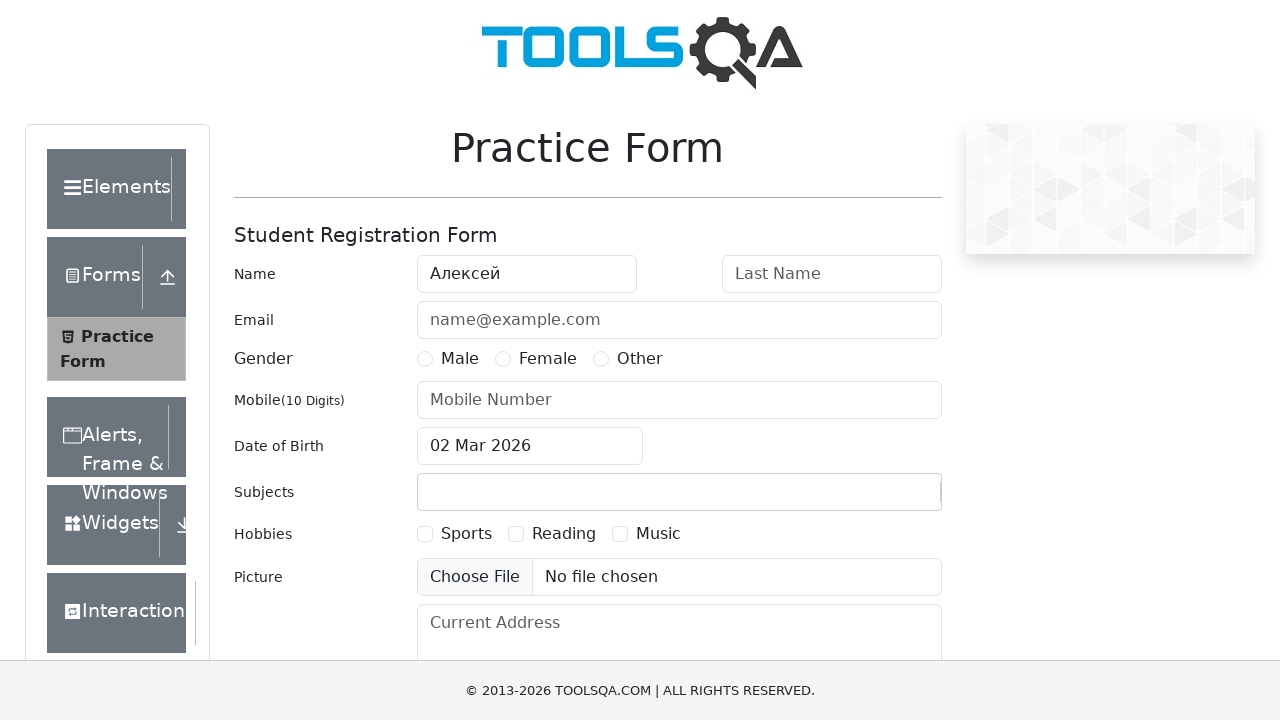

Filled last name field with 'Петров' on #lastName
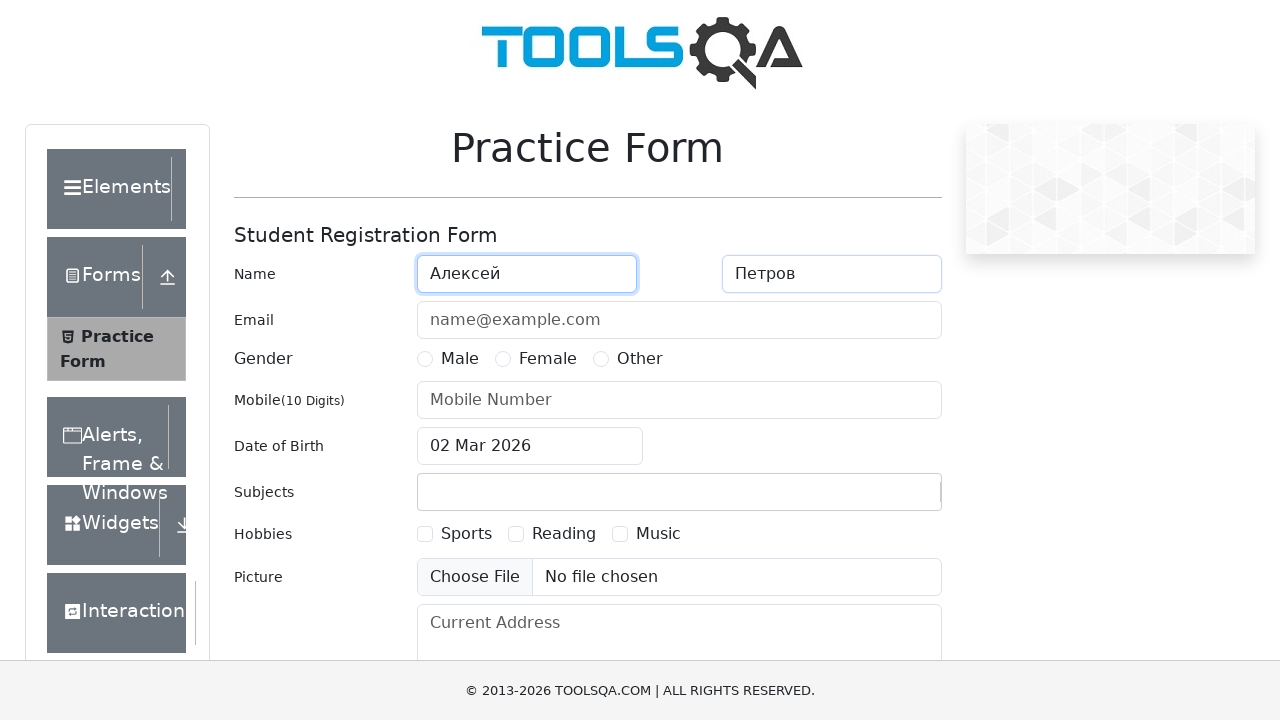

Filled email field with 'alexey.petrov@example.com' on #userEmail
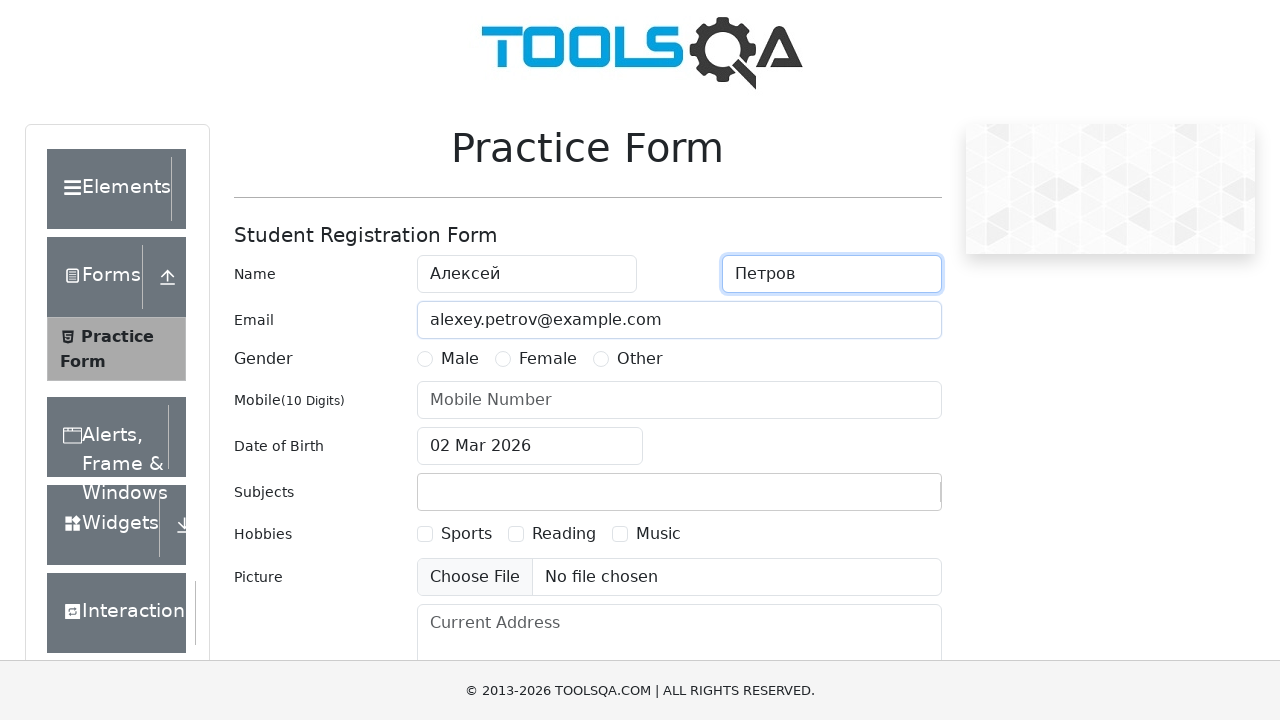

Selected Male gender option at (460, 359) on [for="gender-radio-1"]
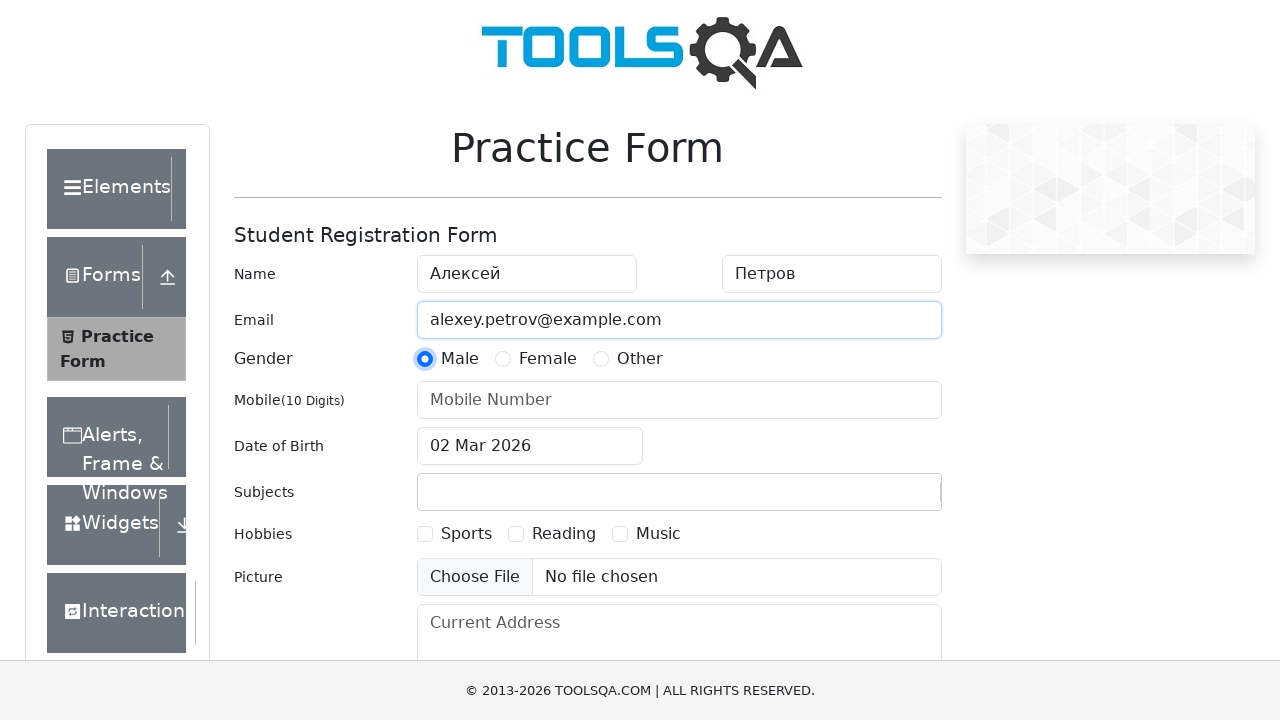

Filled mobile number field with '9123456789' on #userNumber
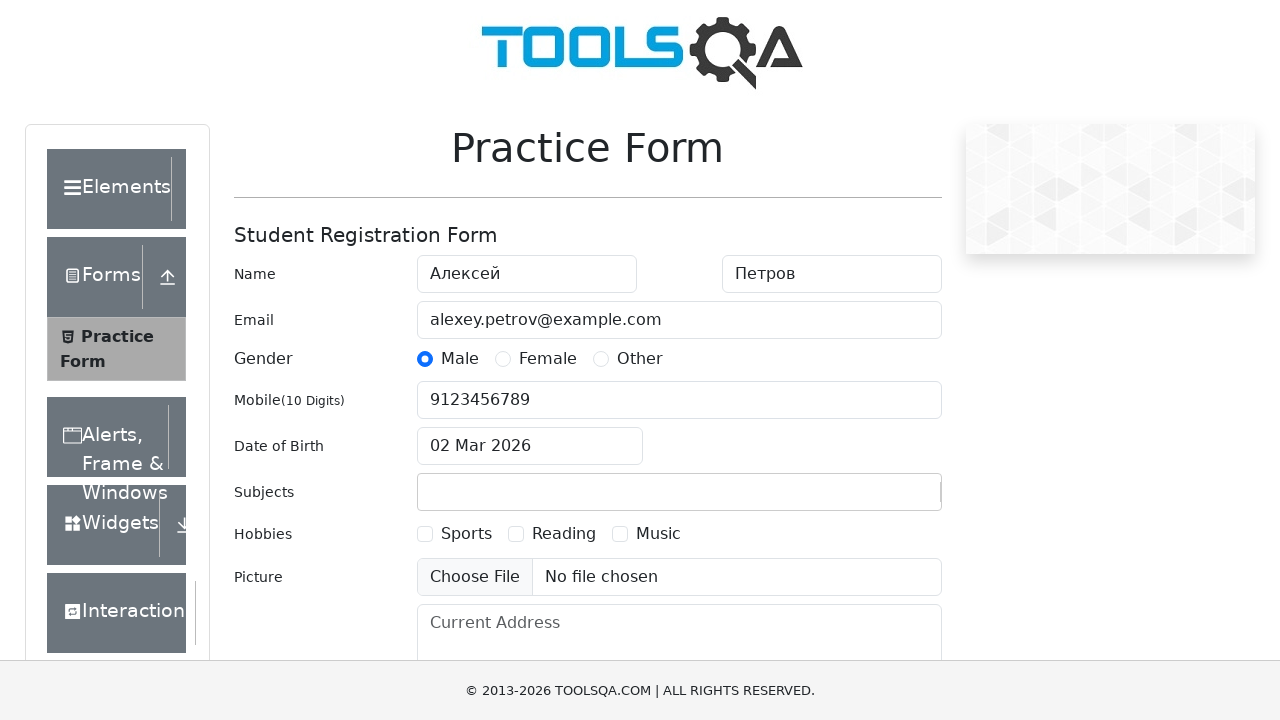

Filled date of birth with '01 Aug 1999' on #dateOfBirthInput
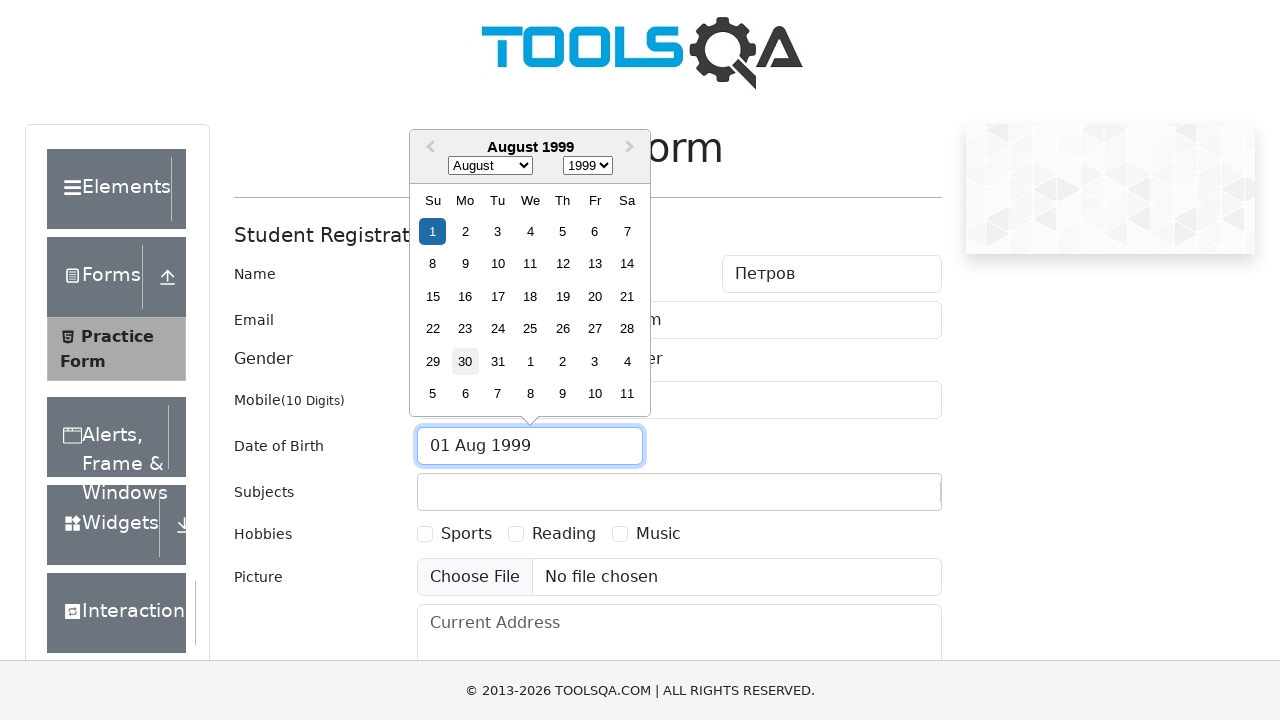

Selected first hobby checkbox at (466, 534) on [for="hobbies-checkbox-1"]
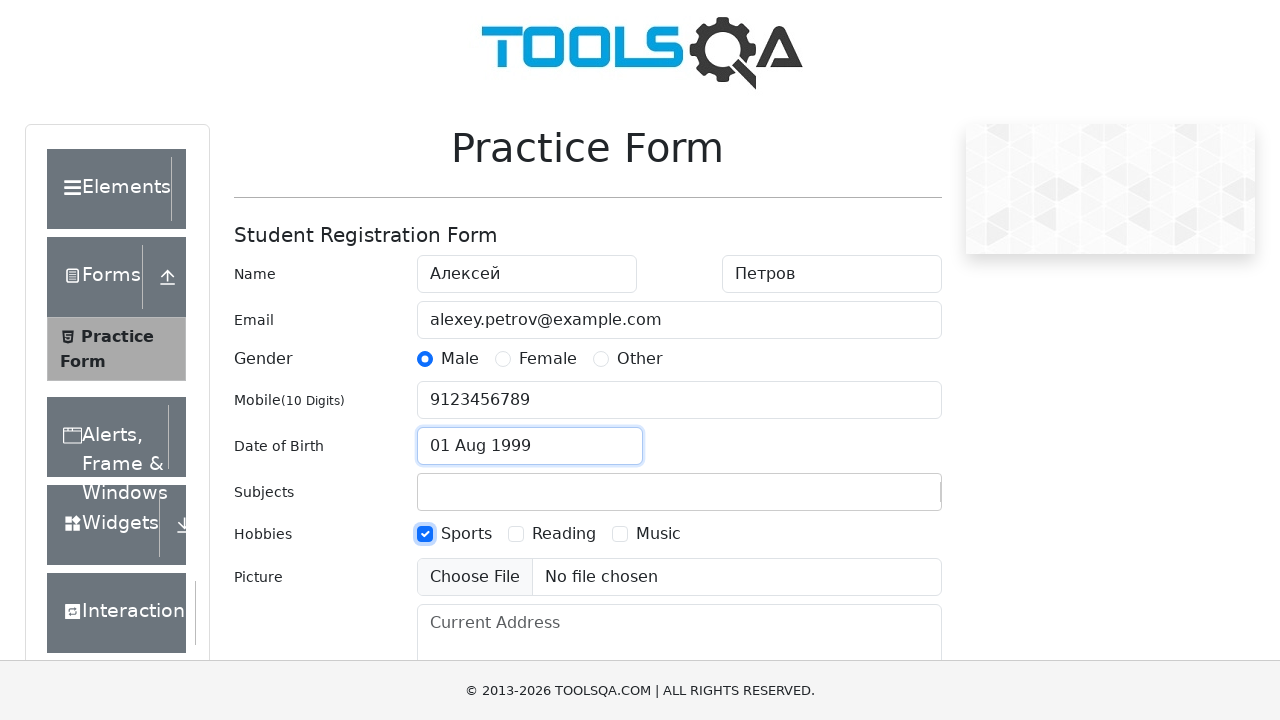

Filled current address field with 'Россия, г. Москва, ул. Ленина, д. 15, кв. 42' on #currentAddress
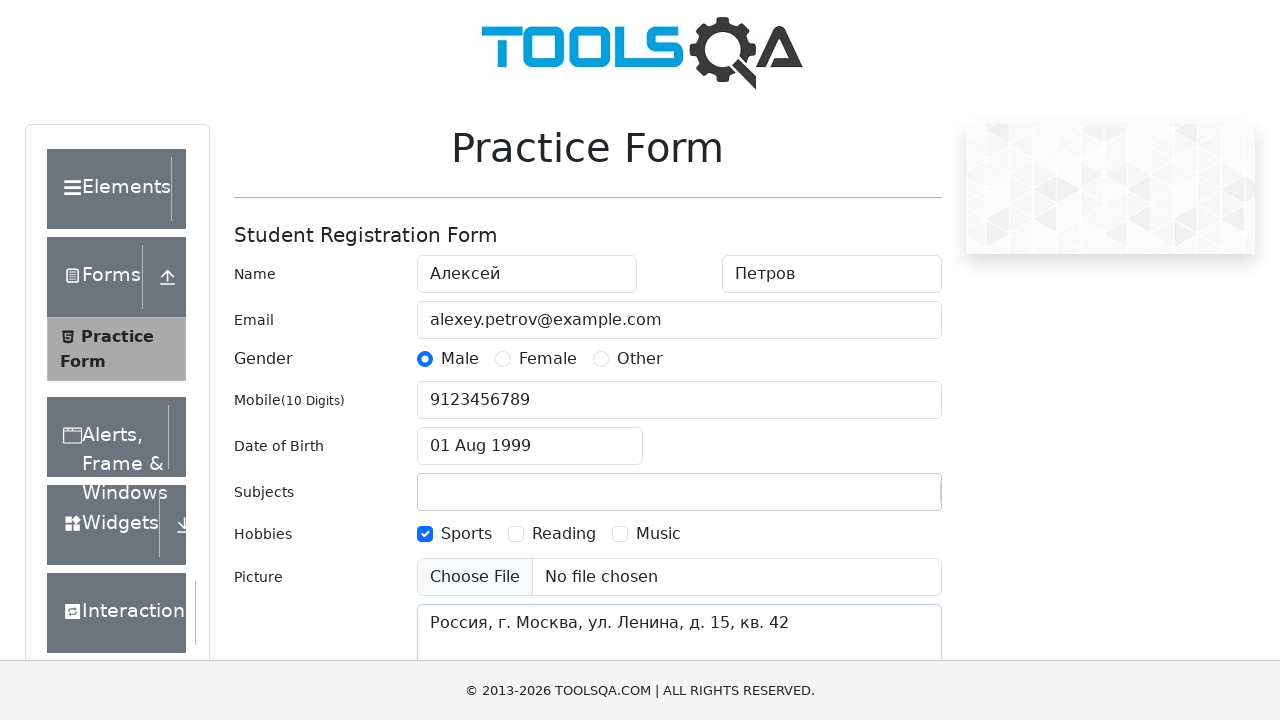

Clicked on subjects input field at (430, 492) on #subjectsInput
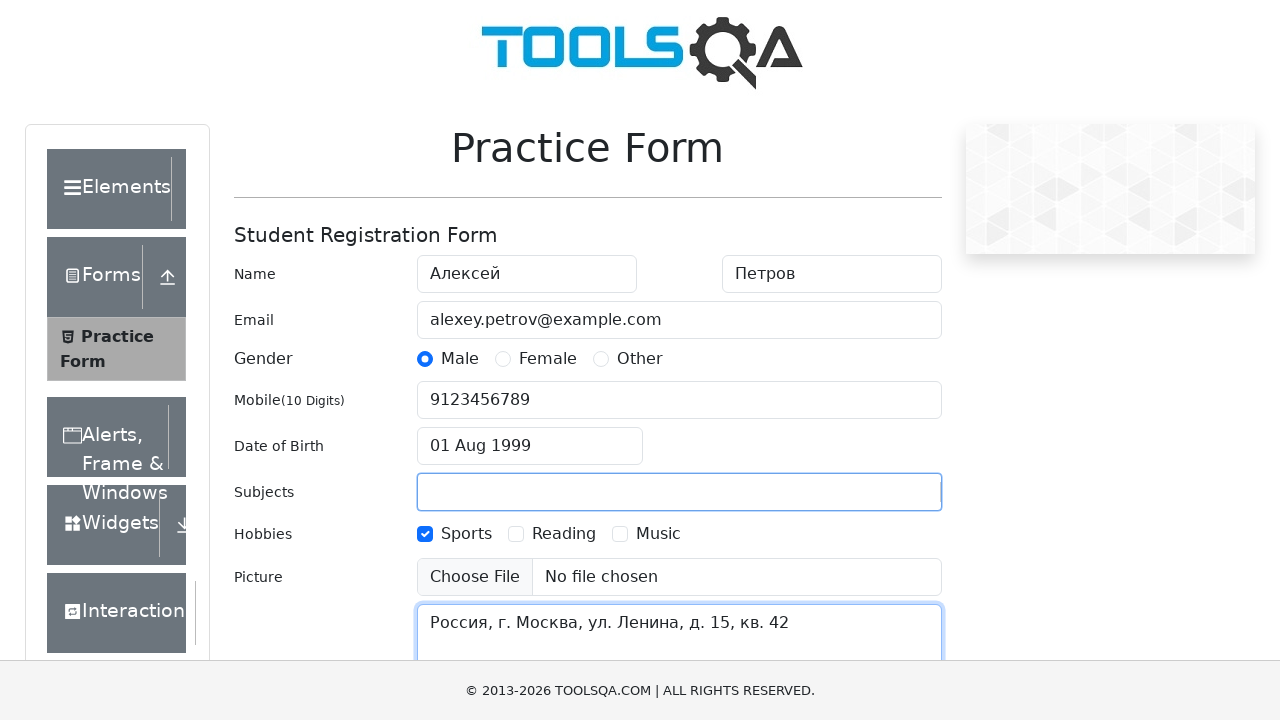

Typed 'Commerce' in subjects field
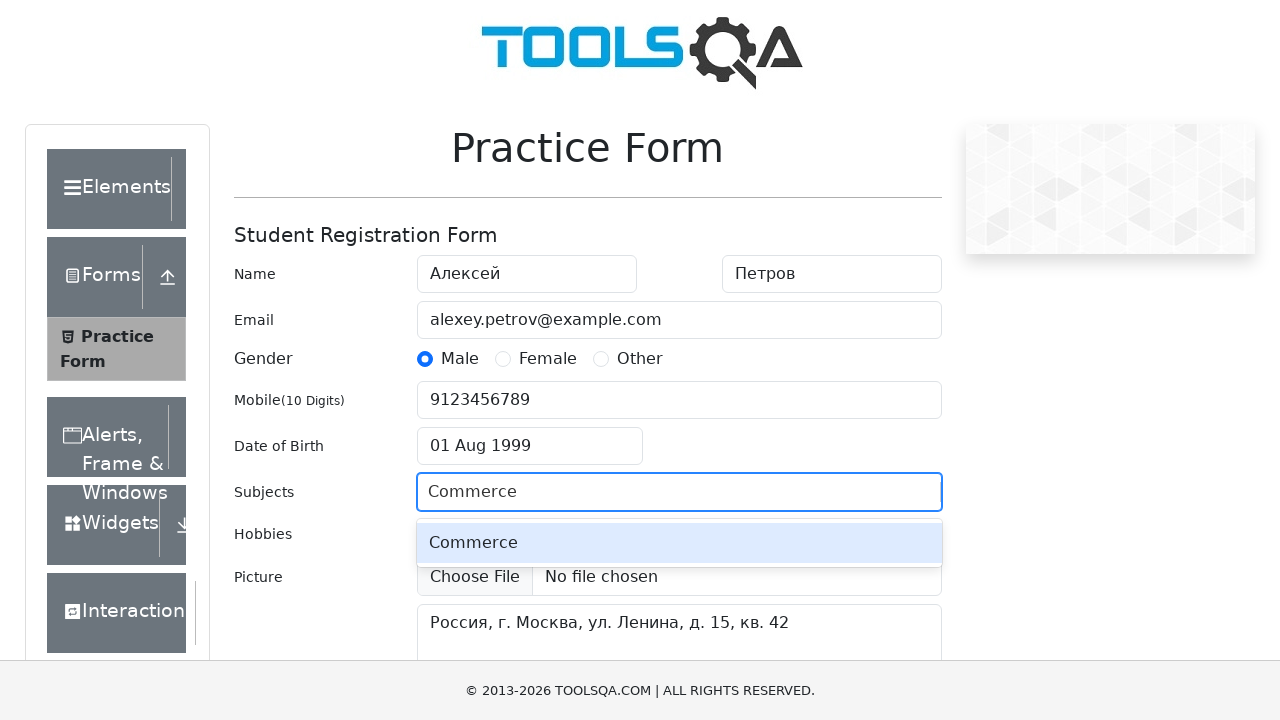

Pressed Enter to select 'Commerce' from dropdown on #subjectsInput
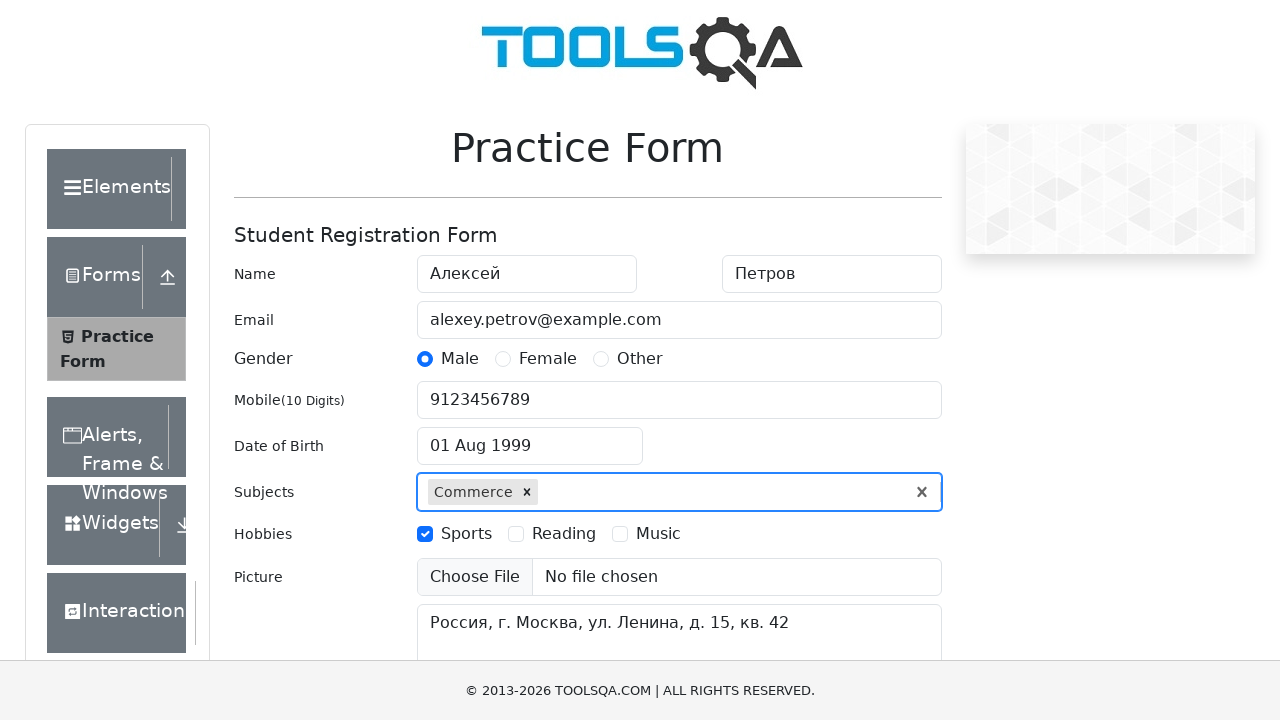

Verified that 'Commerce' subject was selected
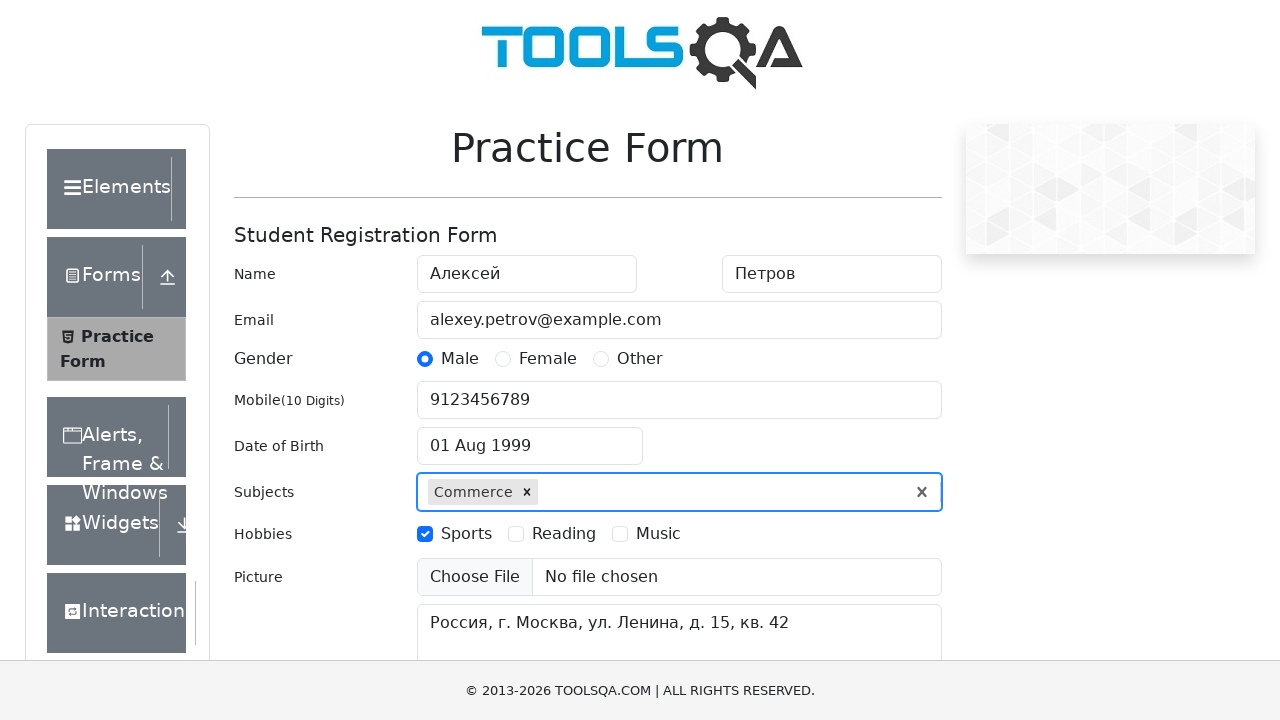

Clicked on state dropdown at (527, 437) on #state
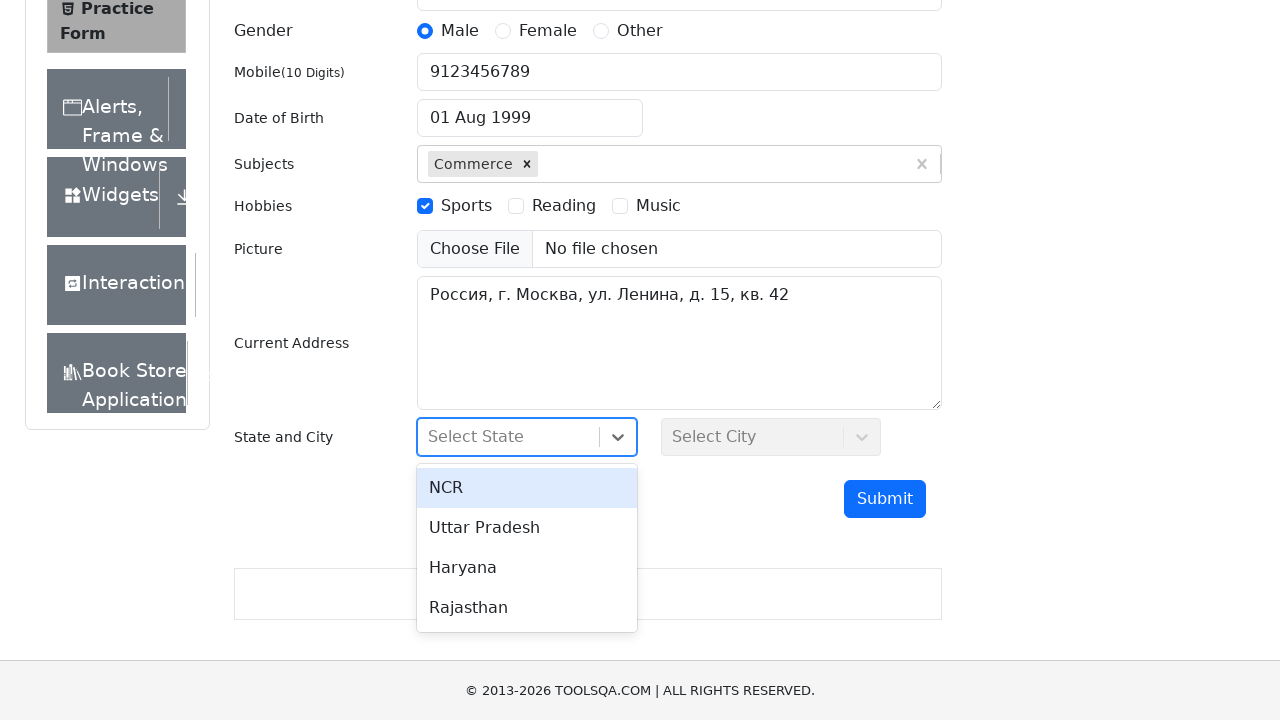

Typed 'utt' in state dropdown to filter options
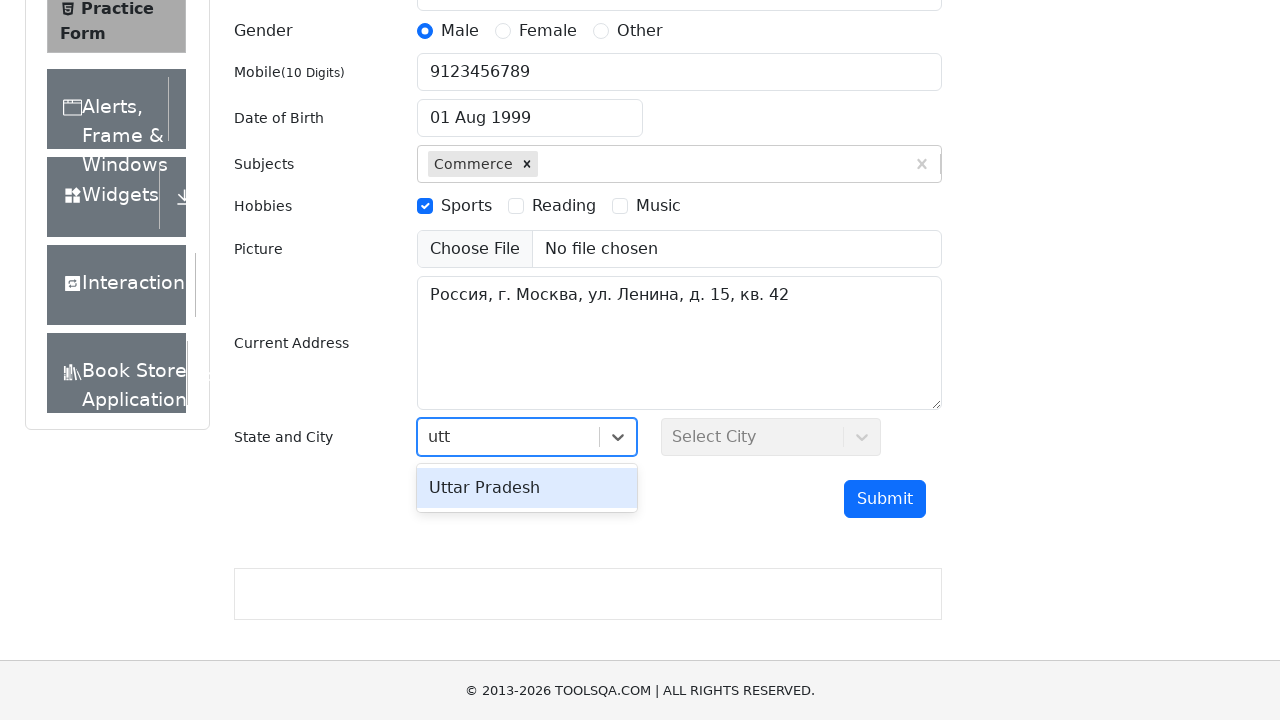

Pressed Enter to select state from dropdown on #state
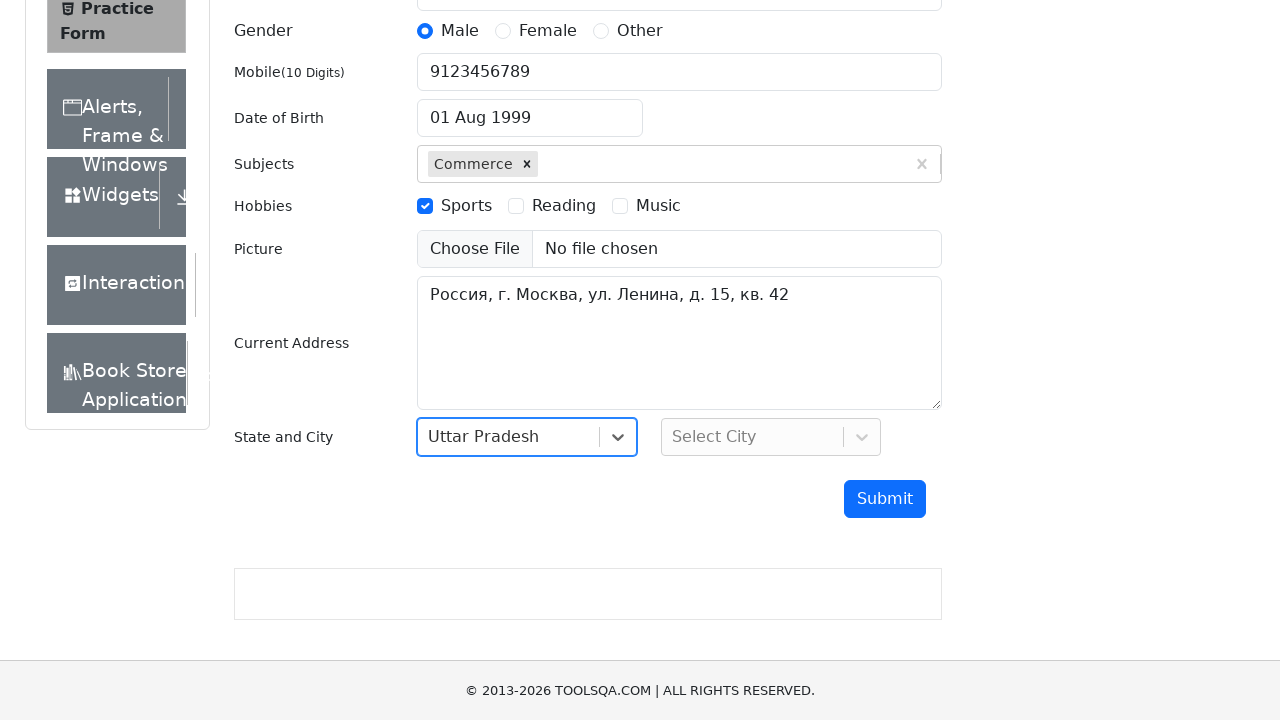

Clicked on city dropdown at (771, 437) on #city
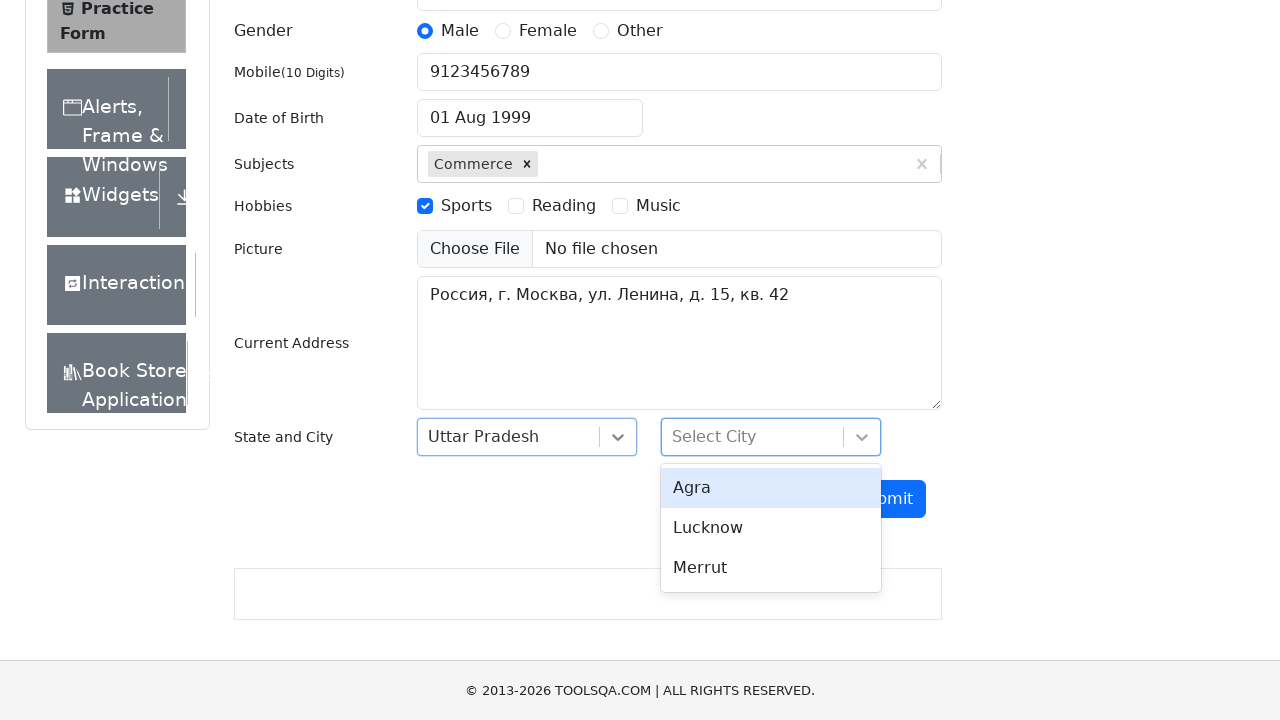

Typed 'mer' in city dropdown to filter options
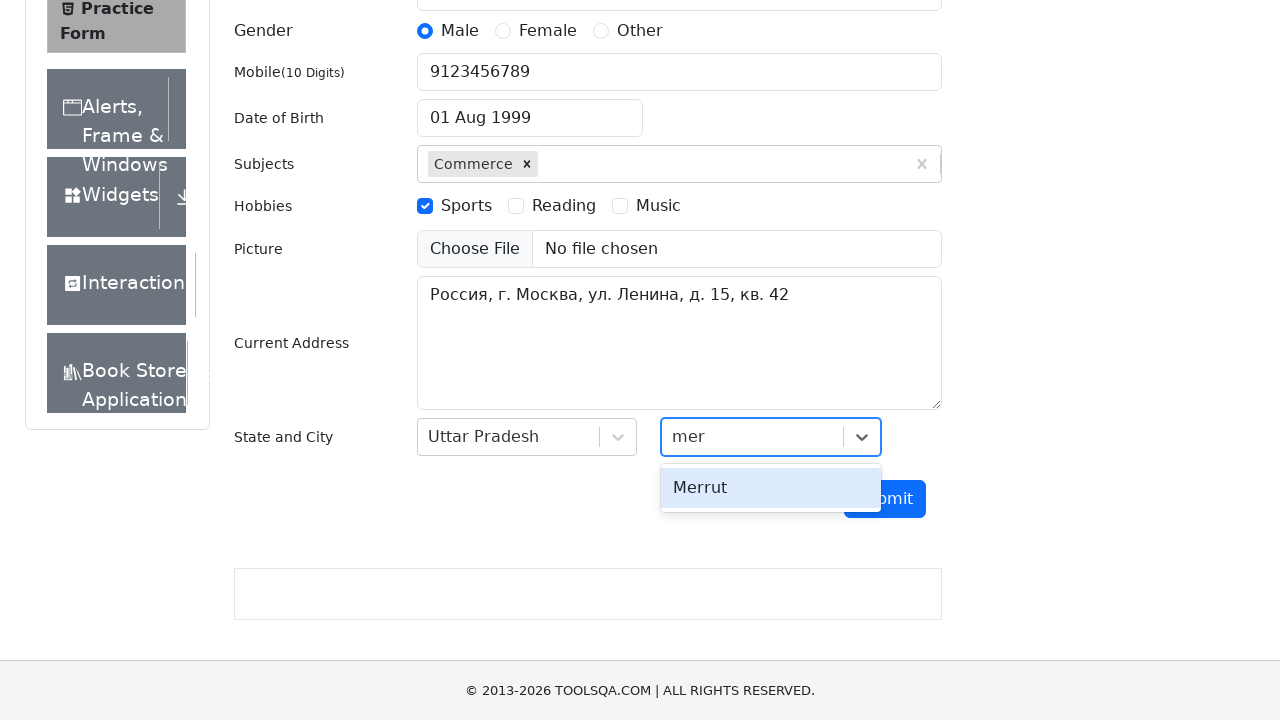

Pressed Enter to select city from dropdown on #city
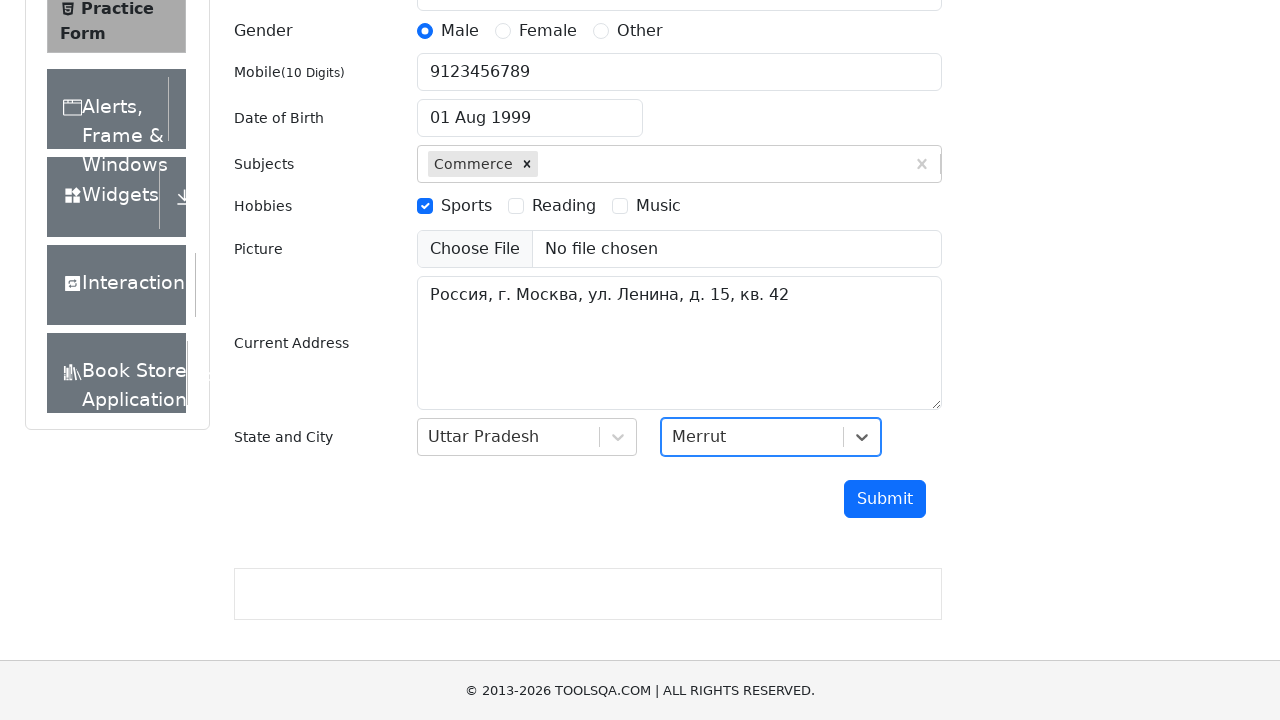

Clicked submit button to submit the registration form at (885, 499) on #submit
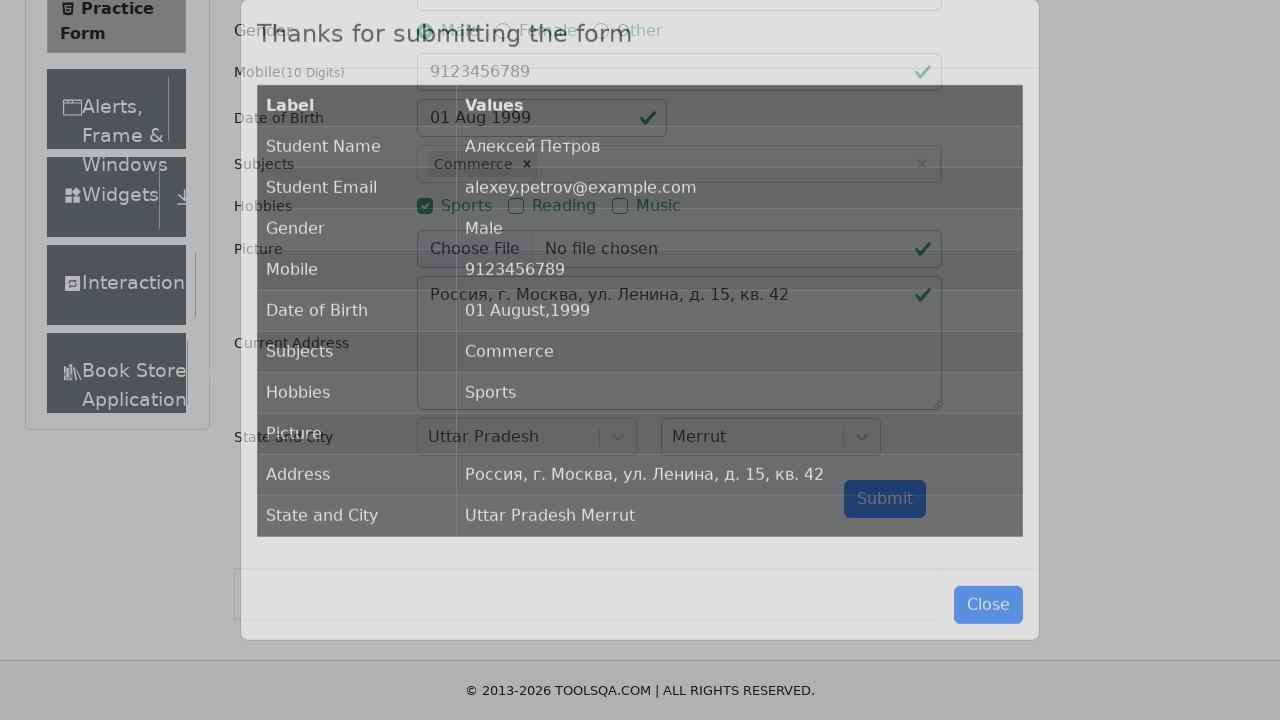

Verified modal displays correct student name 'Алексей Петров'
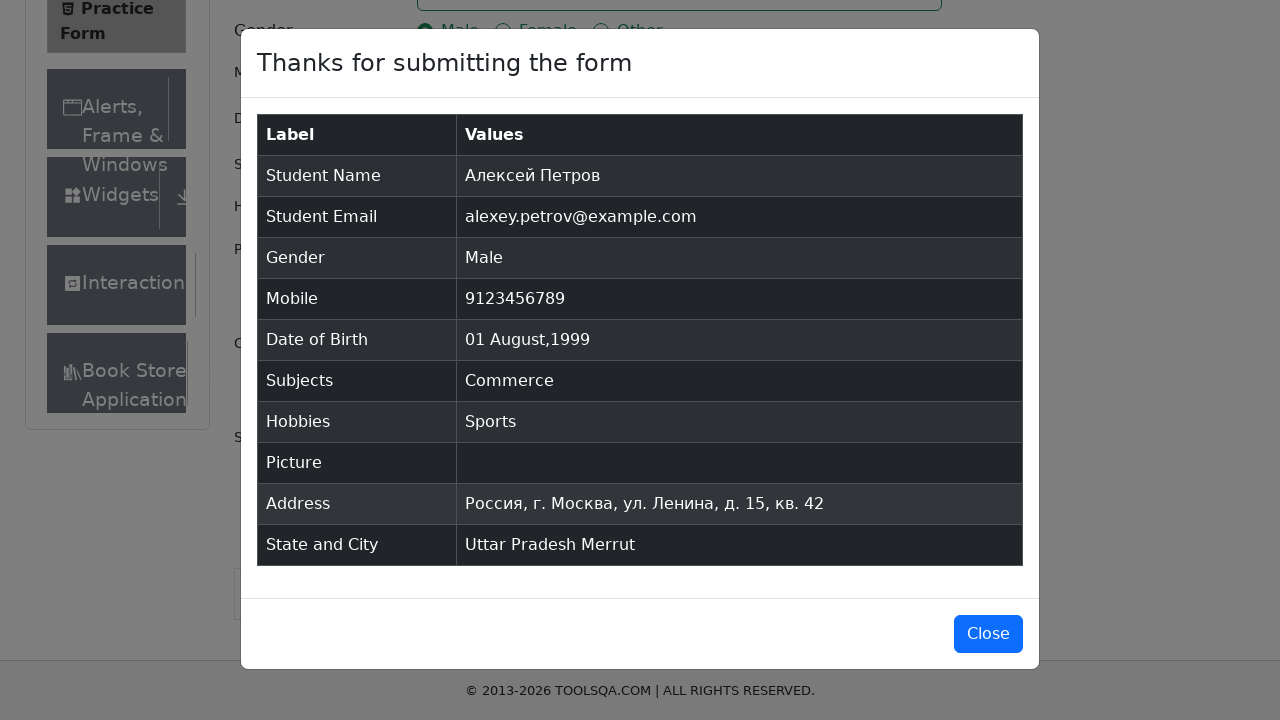

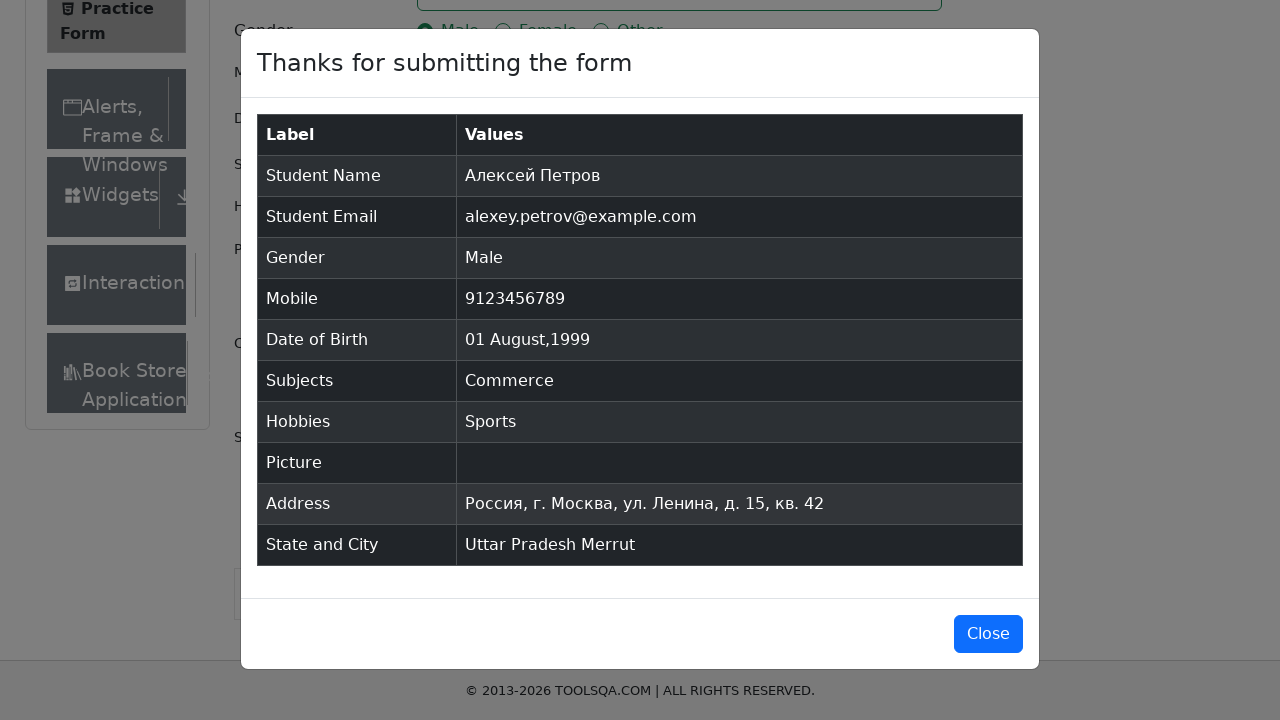